Tests a math quiz form by reading two numbers from the page, calculating their sum, selecting the correct answer from a dropdown, and submitting the form

Starting URL: https://suninjuly.github.io/selects2.html

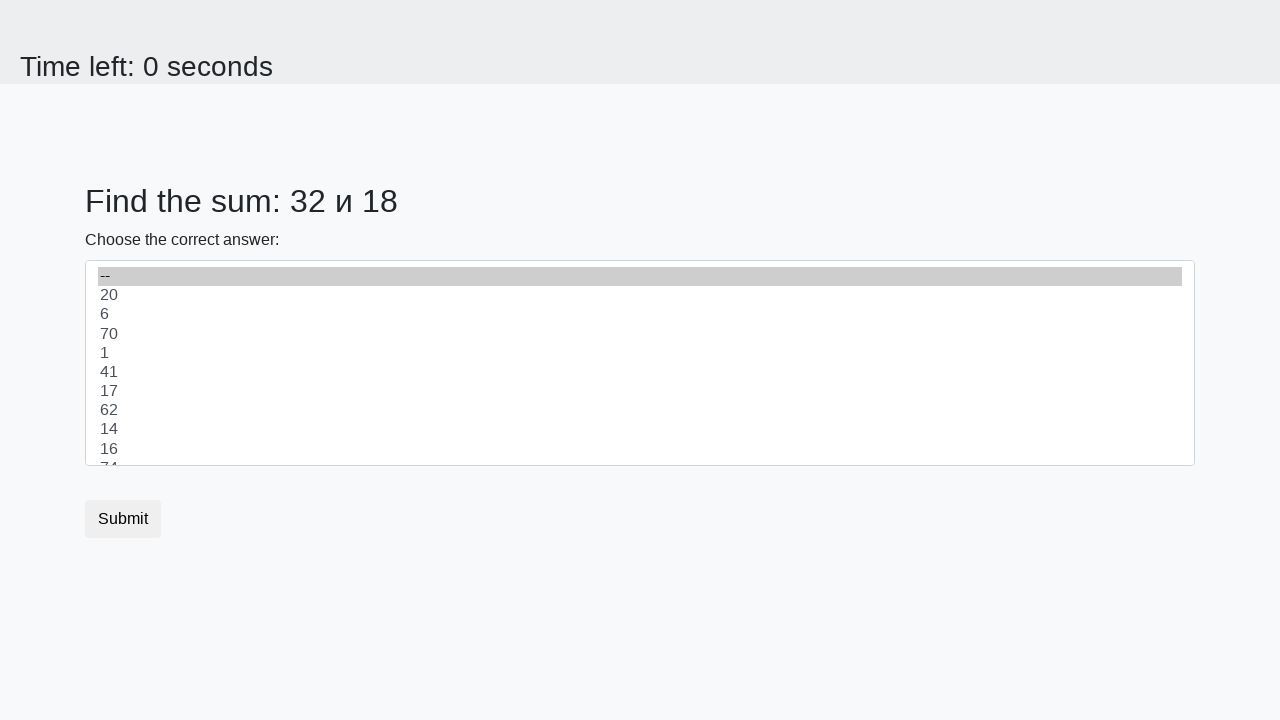

Read first number from page
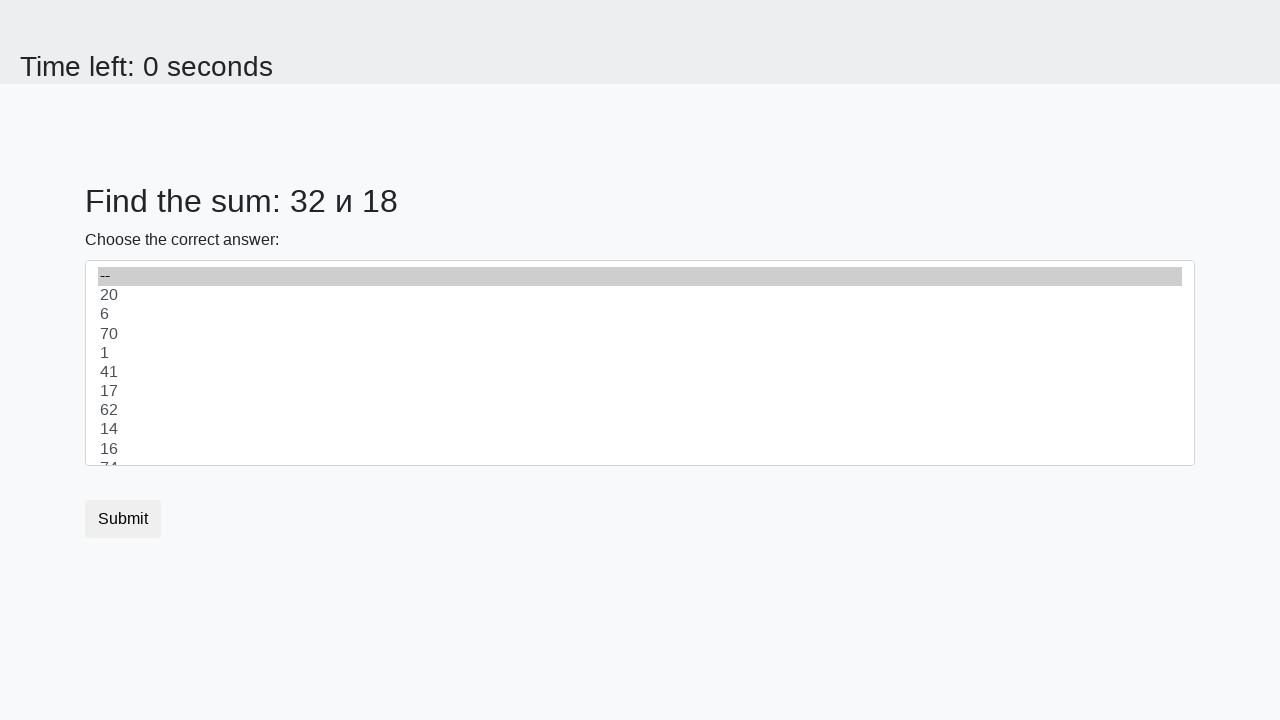

Read second number from page
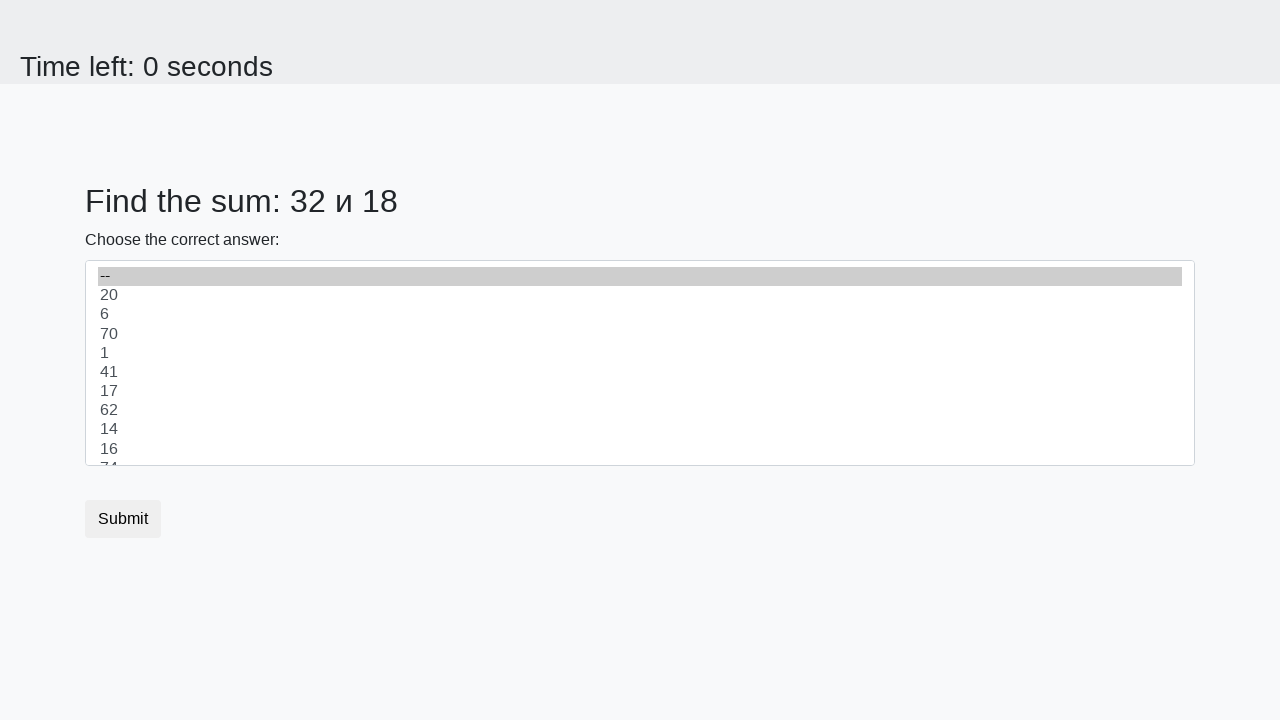

Calculated sum of 32 + 18 = 50
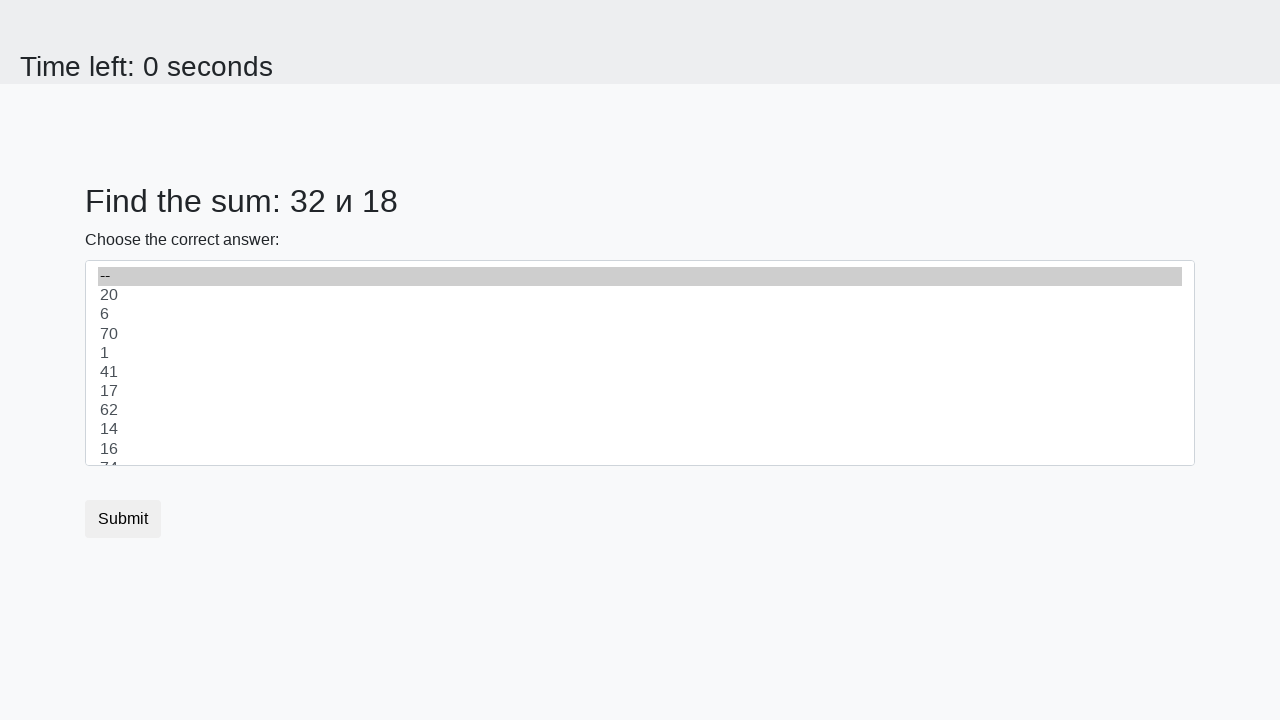

Clicked on select dropdown at (640, 363) on select
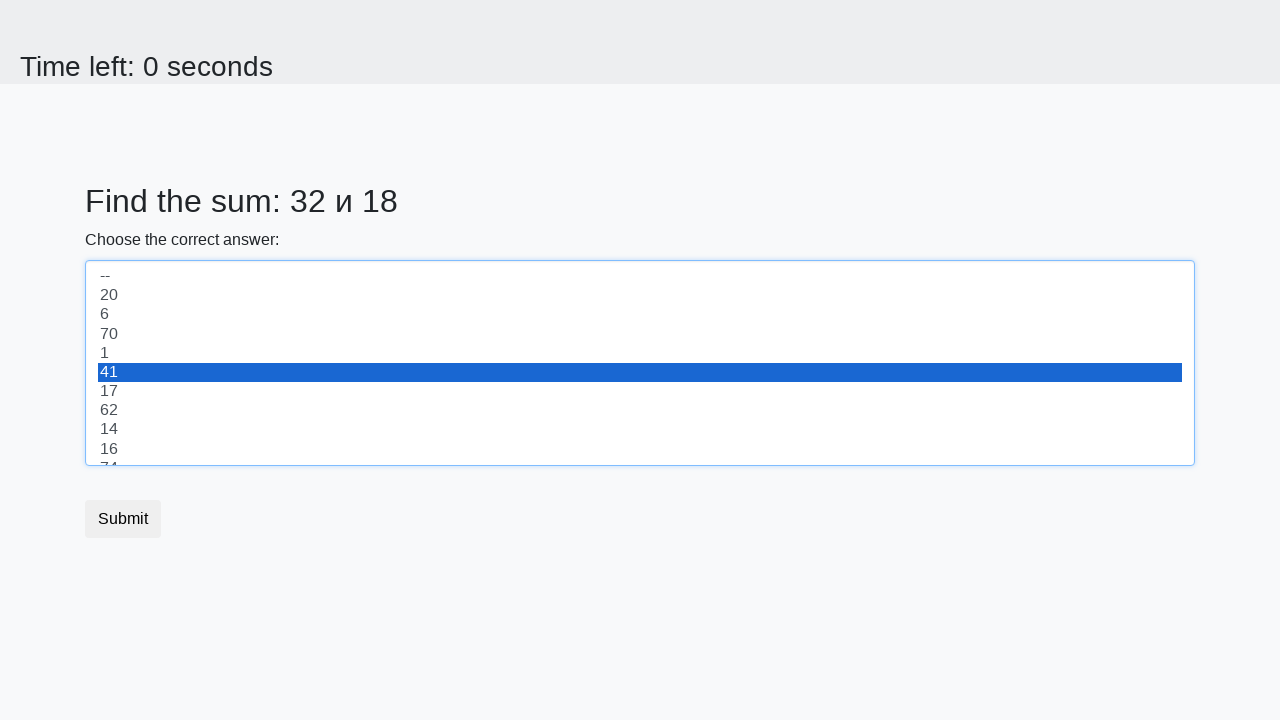

Selected option with value 50 at (640, 363) on option[value='50']
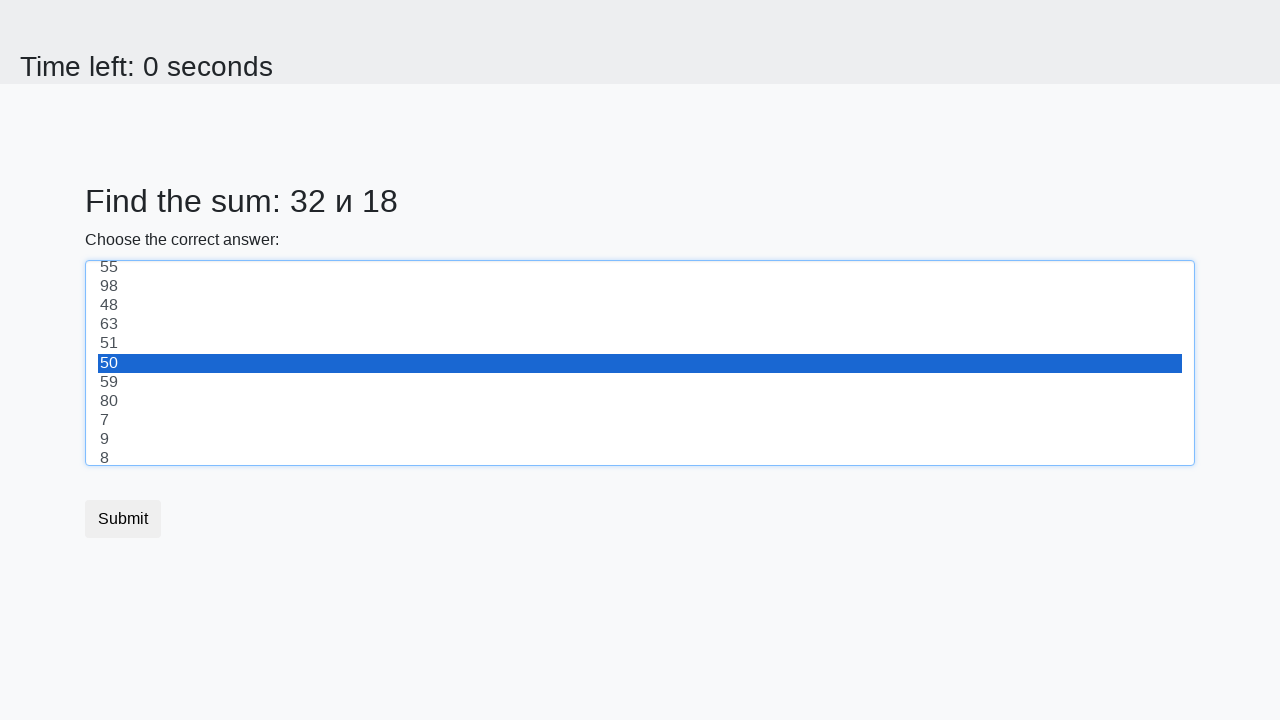

Clicked submit button at (123, 519) on button
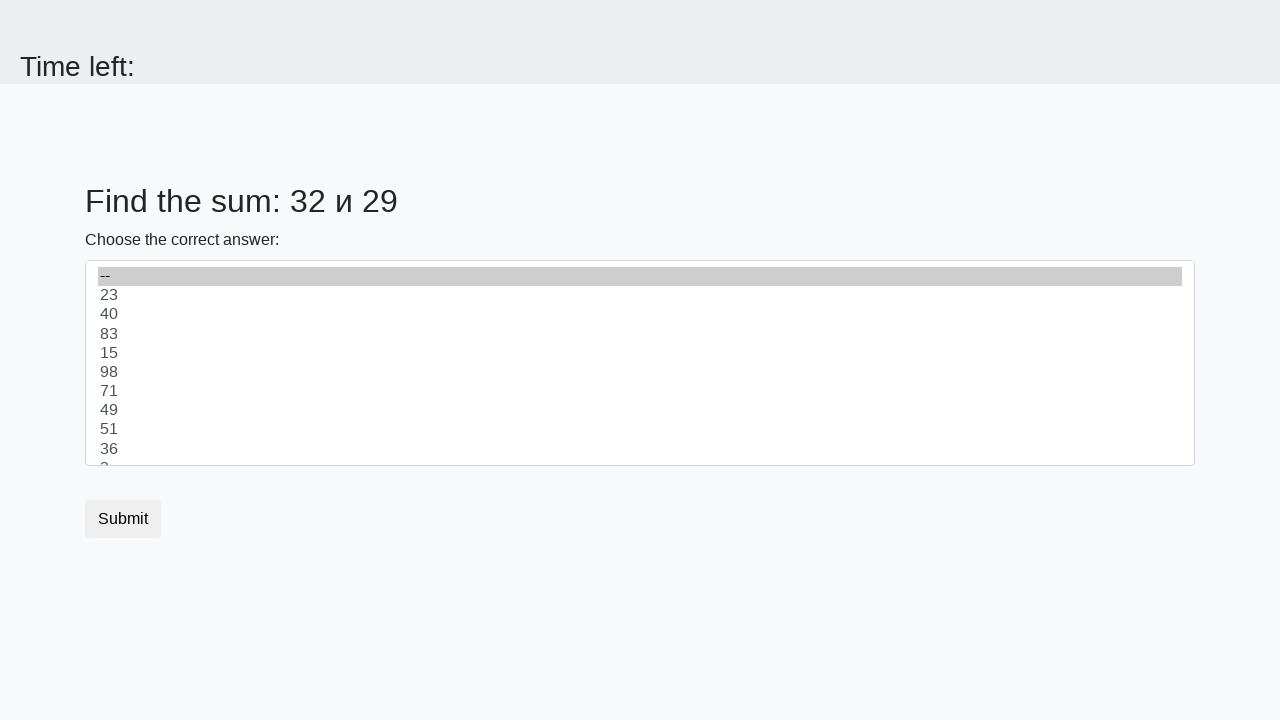

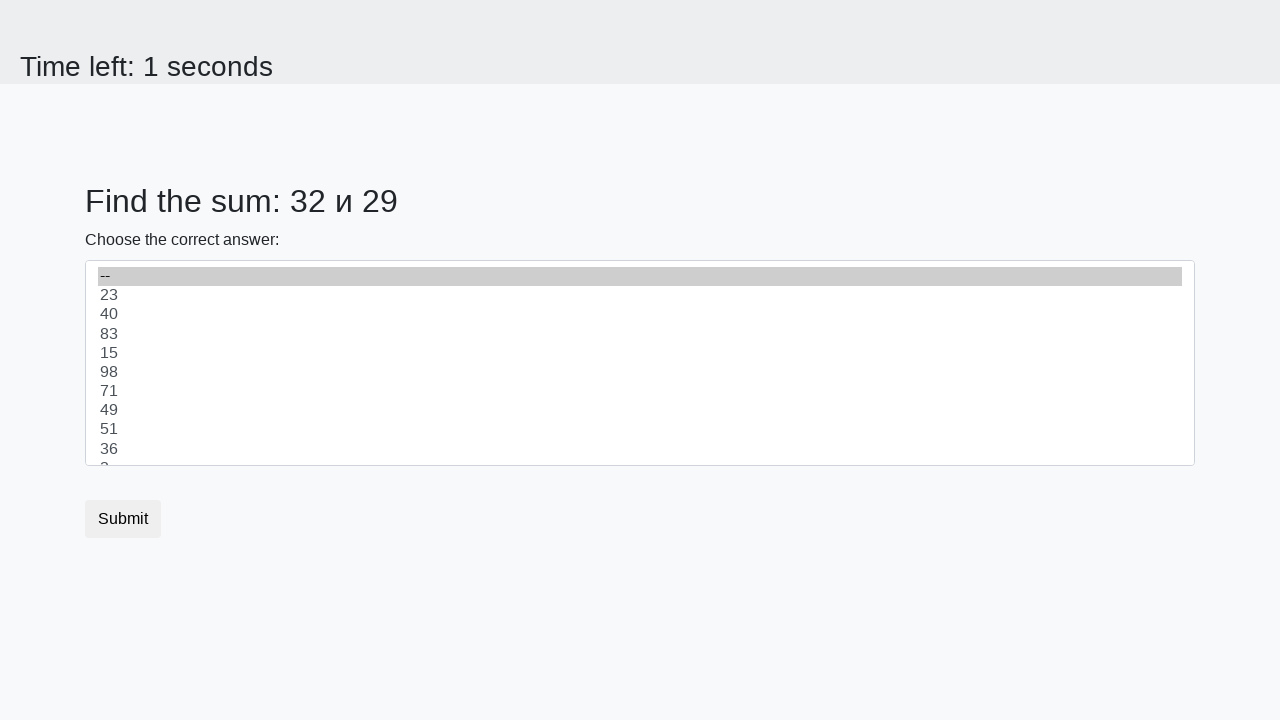